Tests unmarking a completed todo item by unchecking its checkbox

Starting URL: https://demo.playwright.dev/todomvc

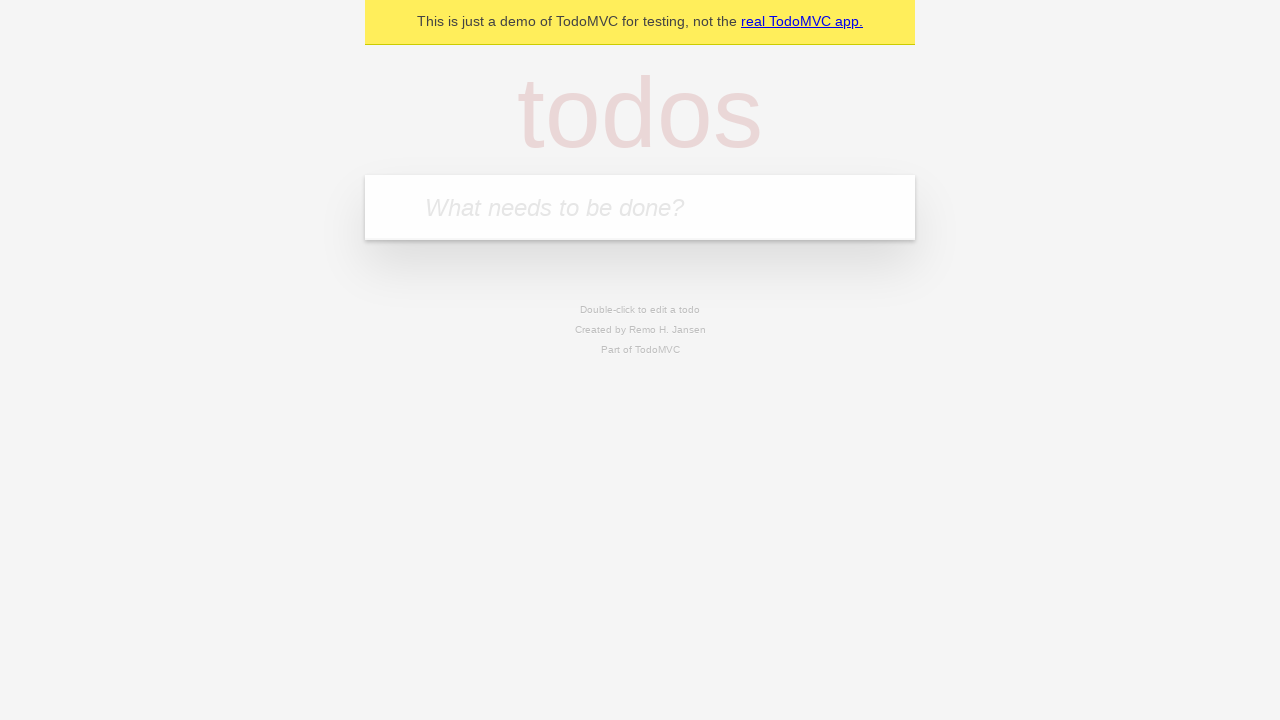

Filled todo input with 'buy some cheese' on internal:attr=[placeholder="What needs to be done?"i]
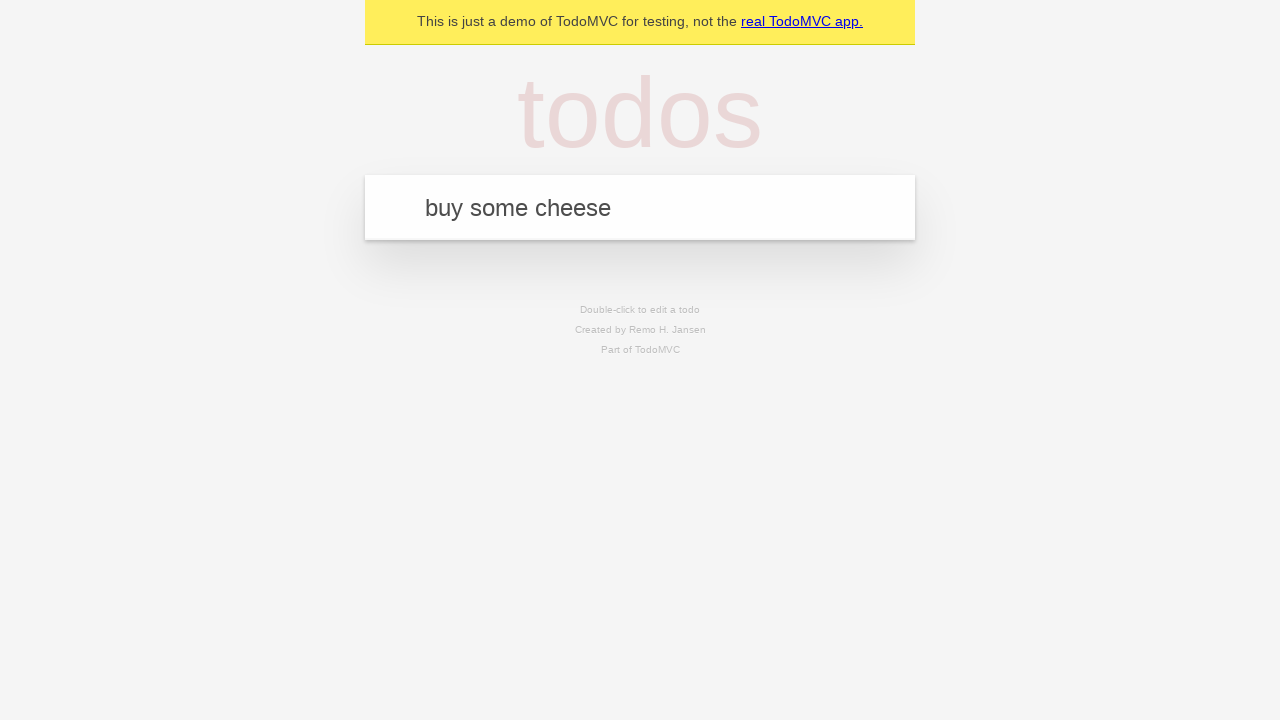

Pressed Enter to create todo item 'buy some cheese' on internal:attr=[placeholder="What needs to be done?"i]
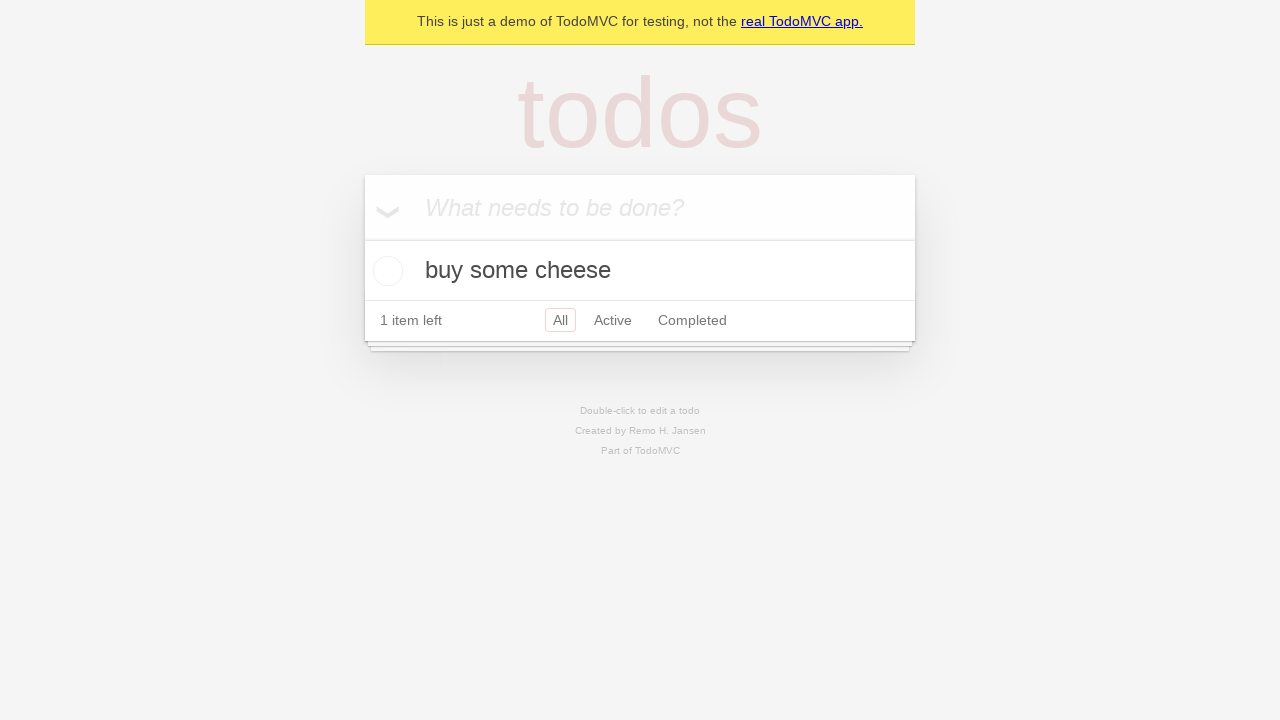

Filled todo input with 'feed the cat' on internal:attr=[placeholder="What needs to be done?"i]
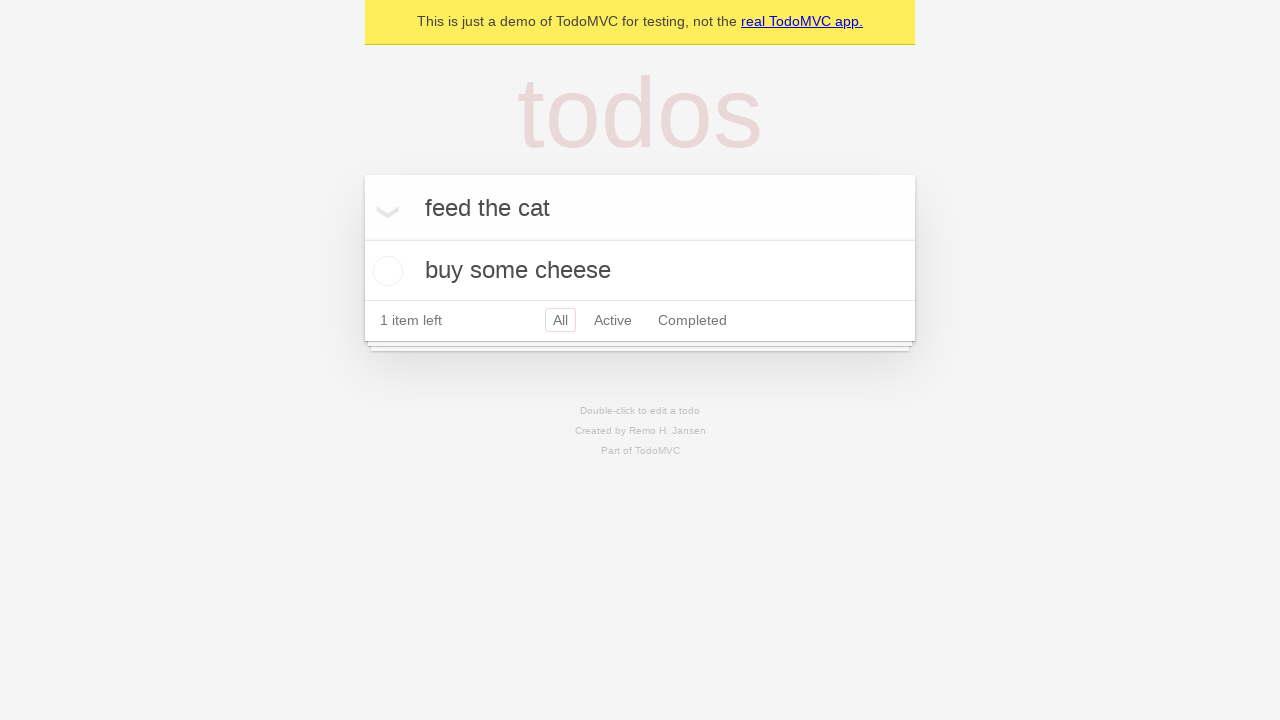

Pressed Enter to create todo item 'feed the cat' on internal:attr=[placeholder="What needs to be done?"i]
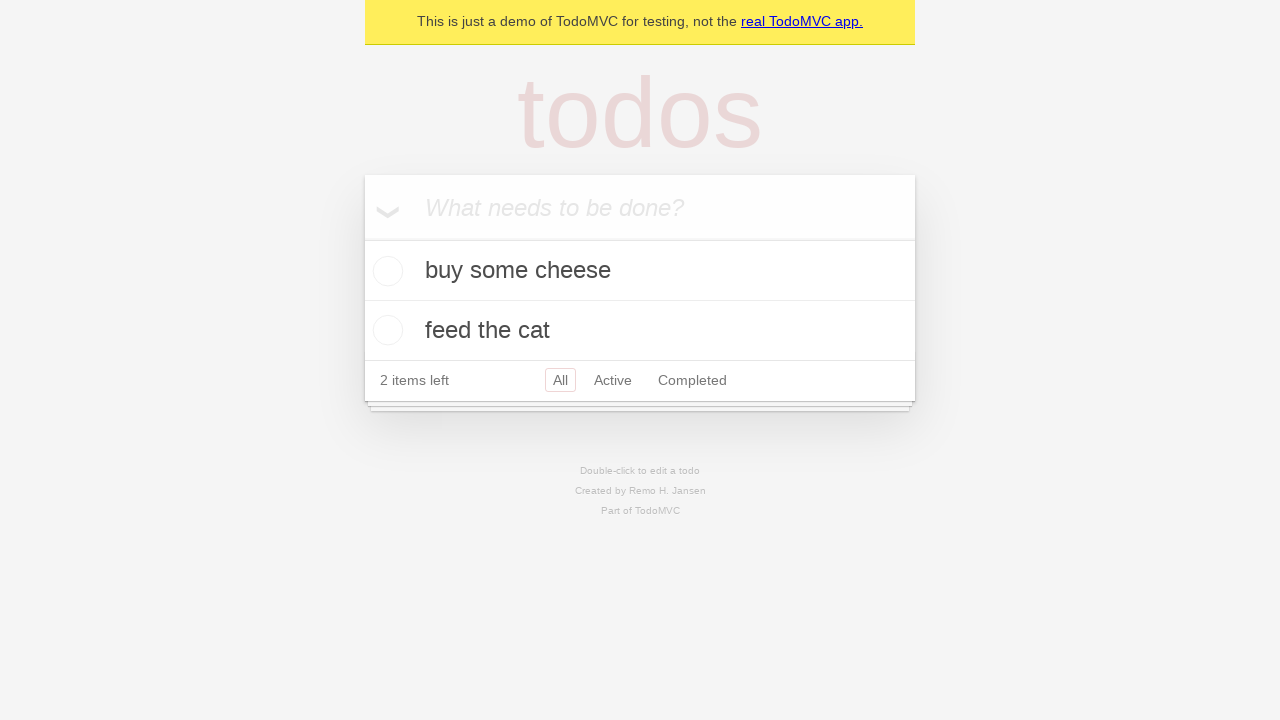

Located first todo item
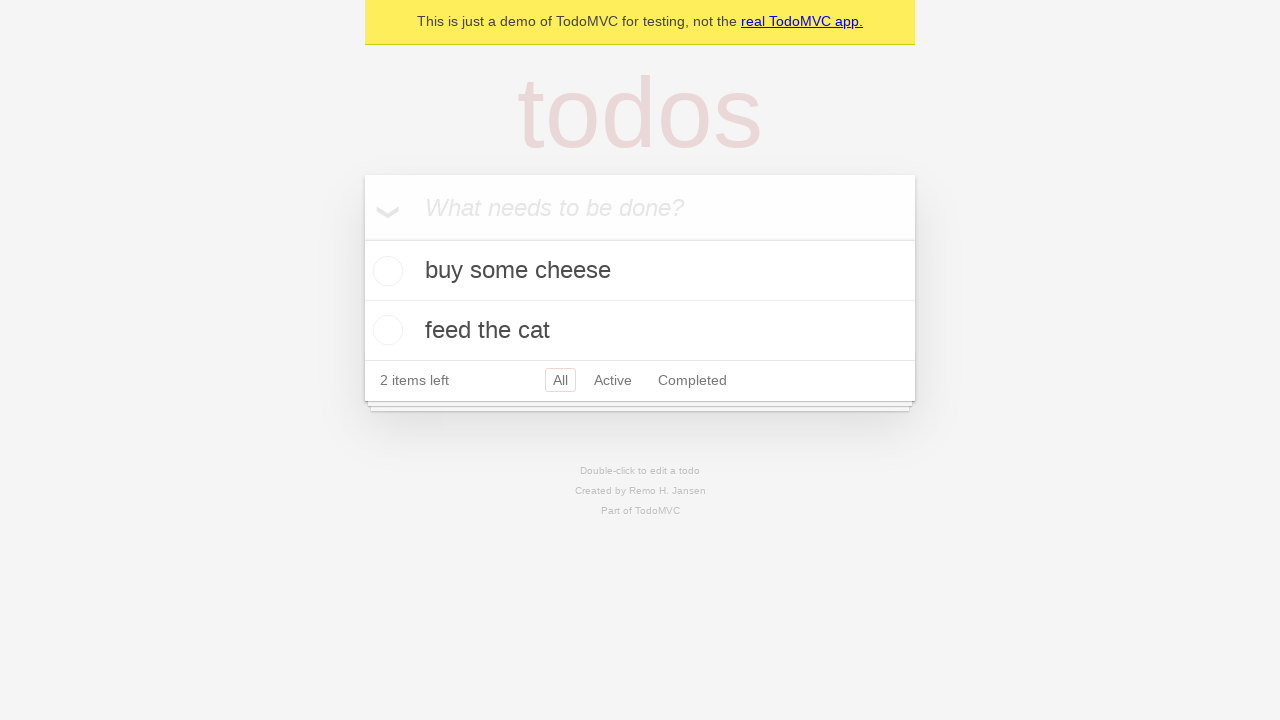

Located checkbox for first todo item
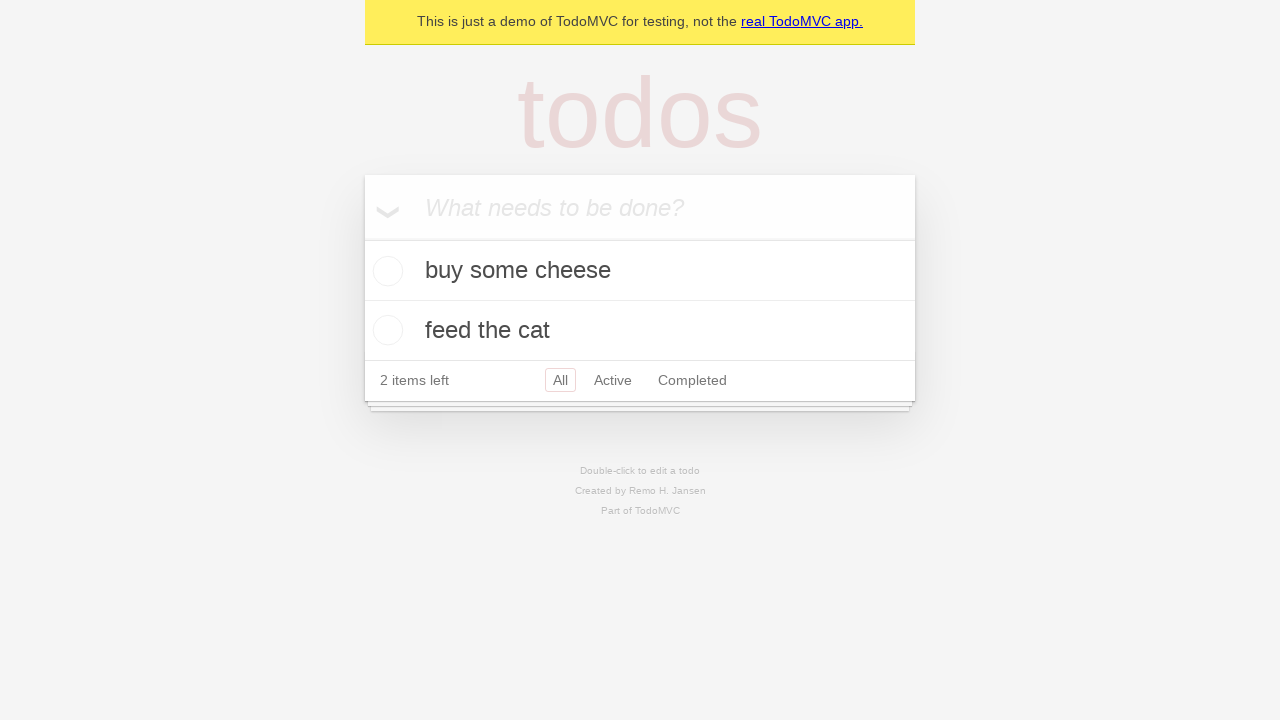

Checked the first todo item to mark it as complete at (385, 271) on internal:testid=[data-testid="todo-item"s] >> nth=0 >> internal:role=checkbox
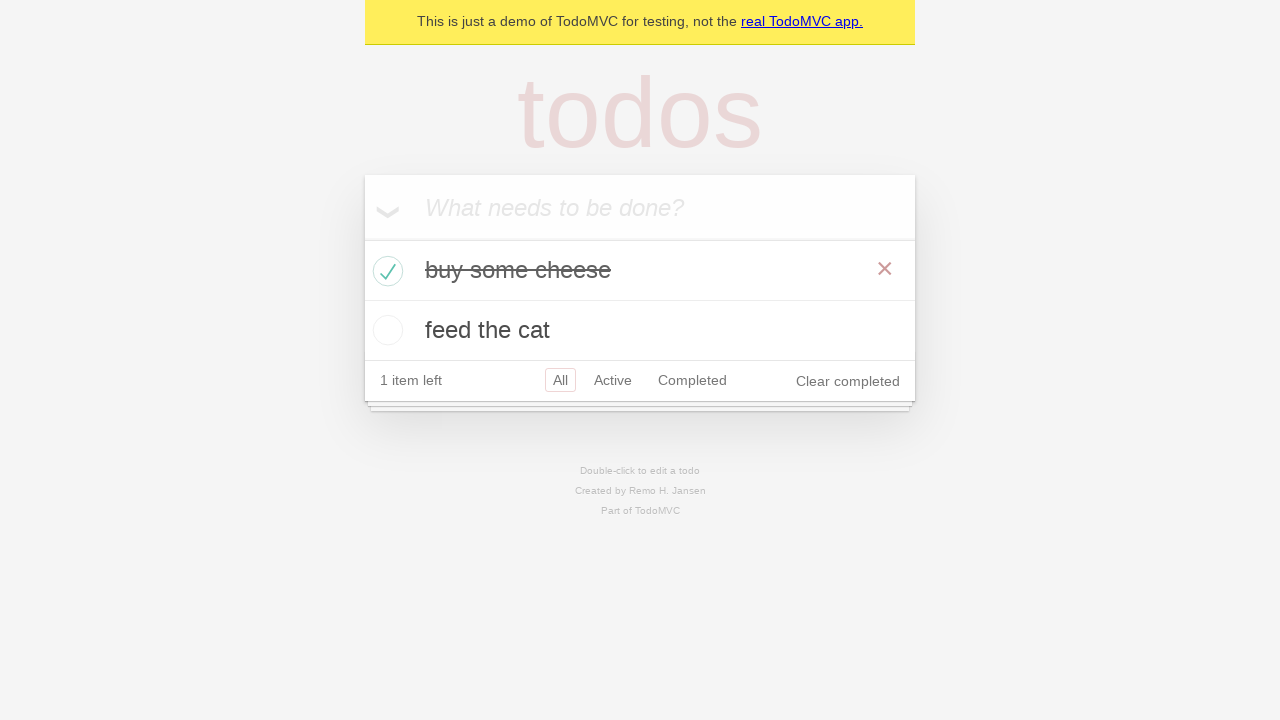

Unchecked the first todo item to mark it as incomplete at (385, 271) on internal:testid=[data-testid="todo-item"s] >> nth=0 >> internal:role=checkbox
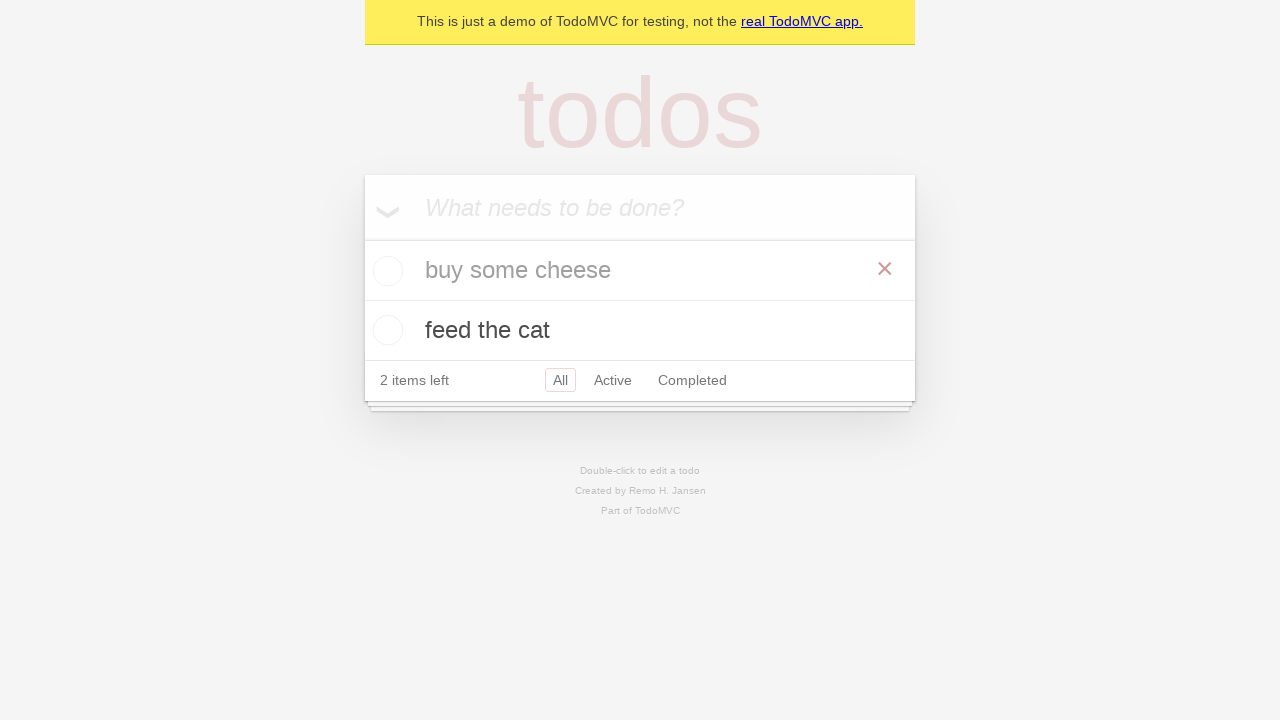

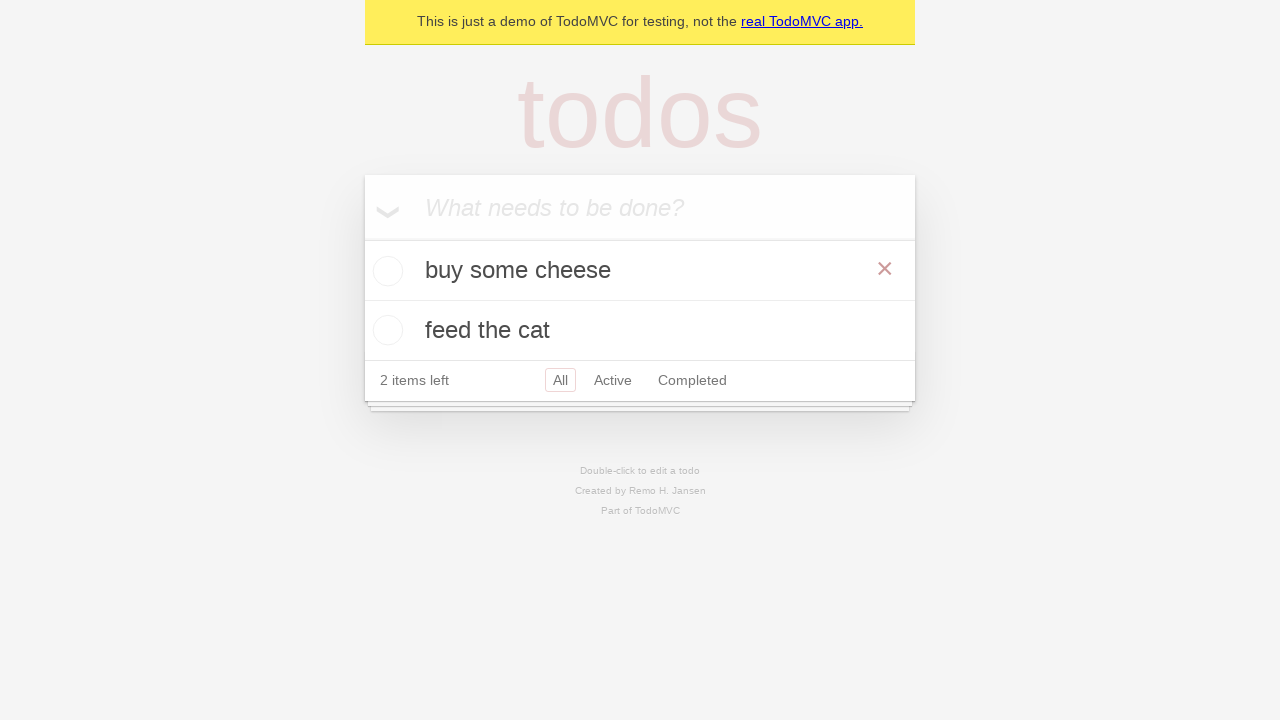